Tests the product filter functionality on an offers page by entering a search term and verifying that all displayed results contain the filtered product name.

Starting URL: https://rahulshettyacademy.com/seleniumPractise/#/offers

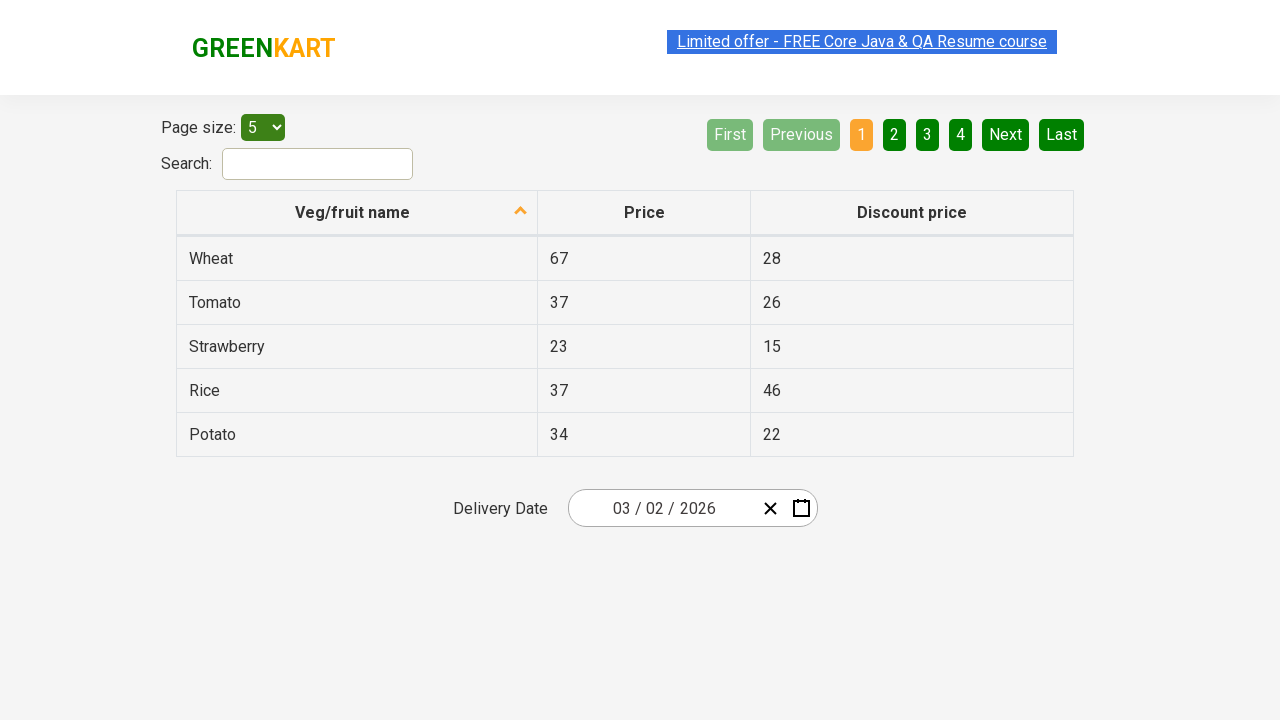

Filled search field with 'Rice' on #search-field
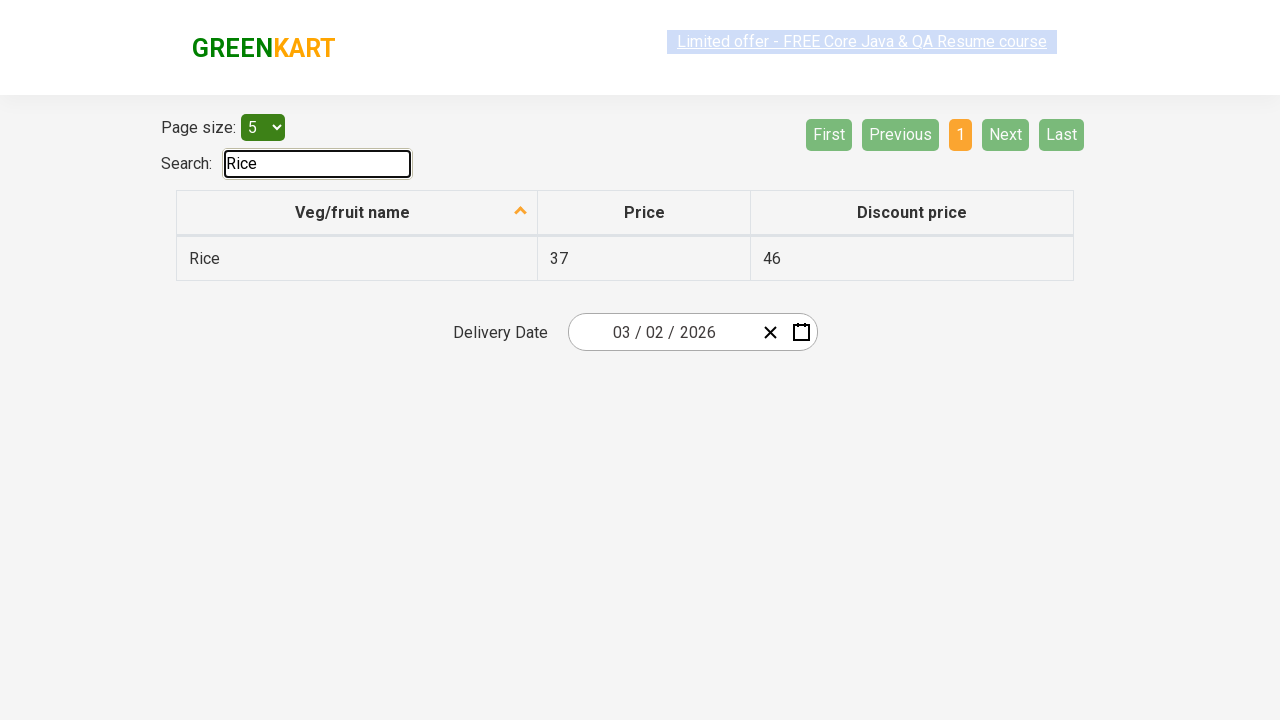

Table results loaded after filtering
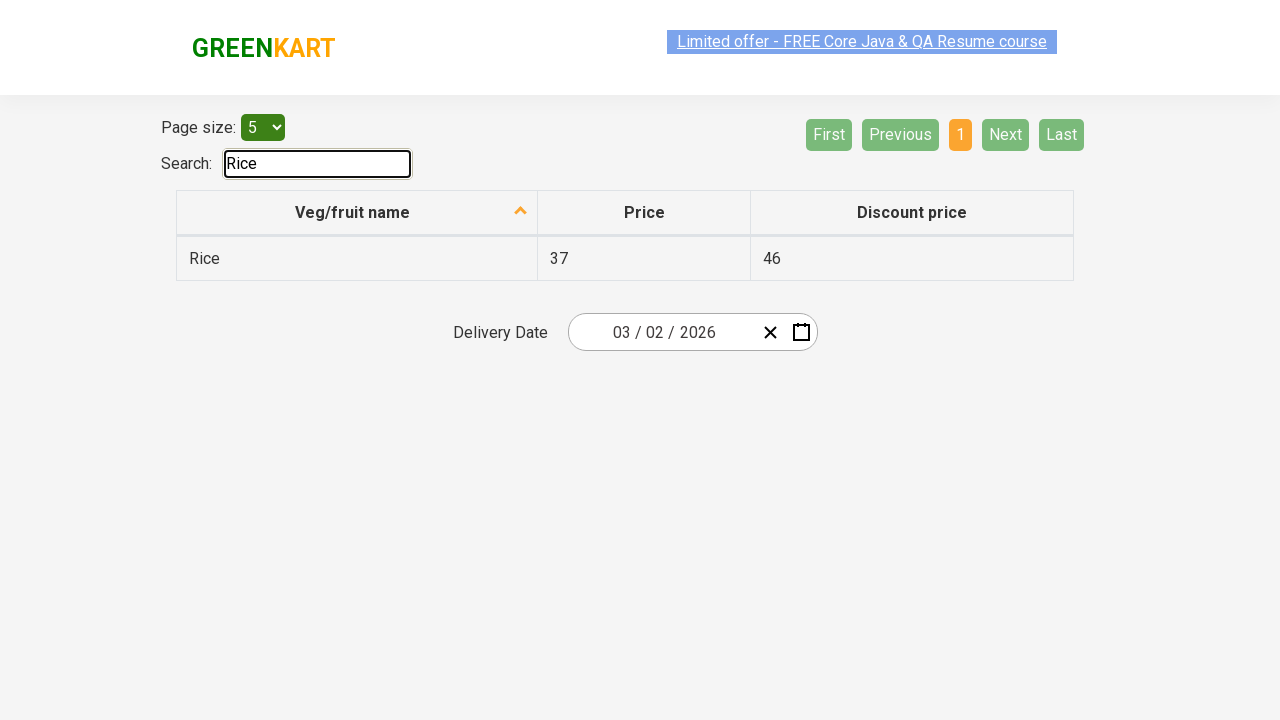

Retrieved all filtered results containing 'Rice'
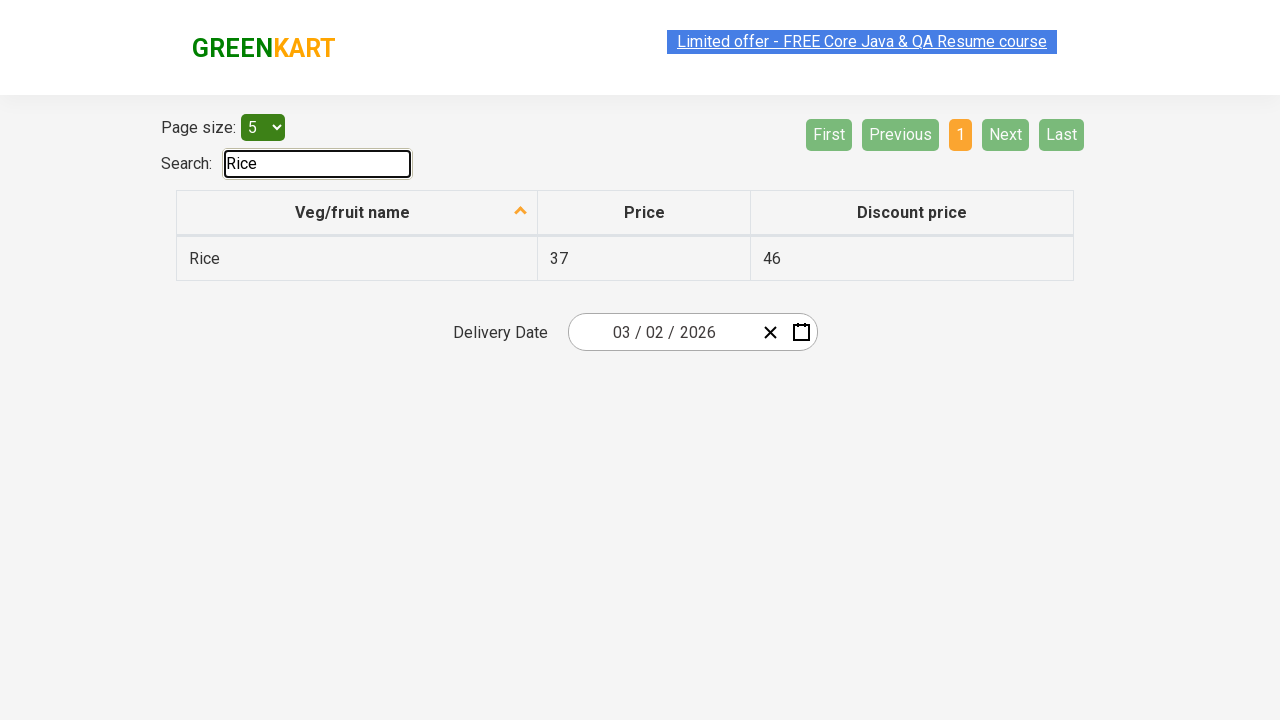

Verified result contains 'Rice': 'Rice'
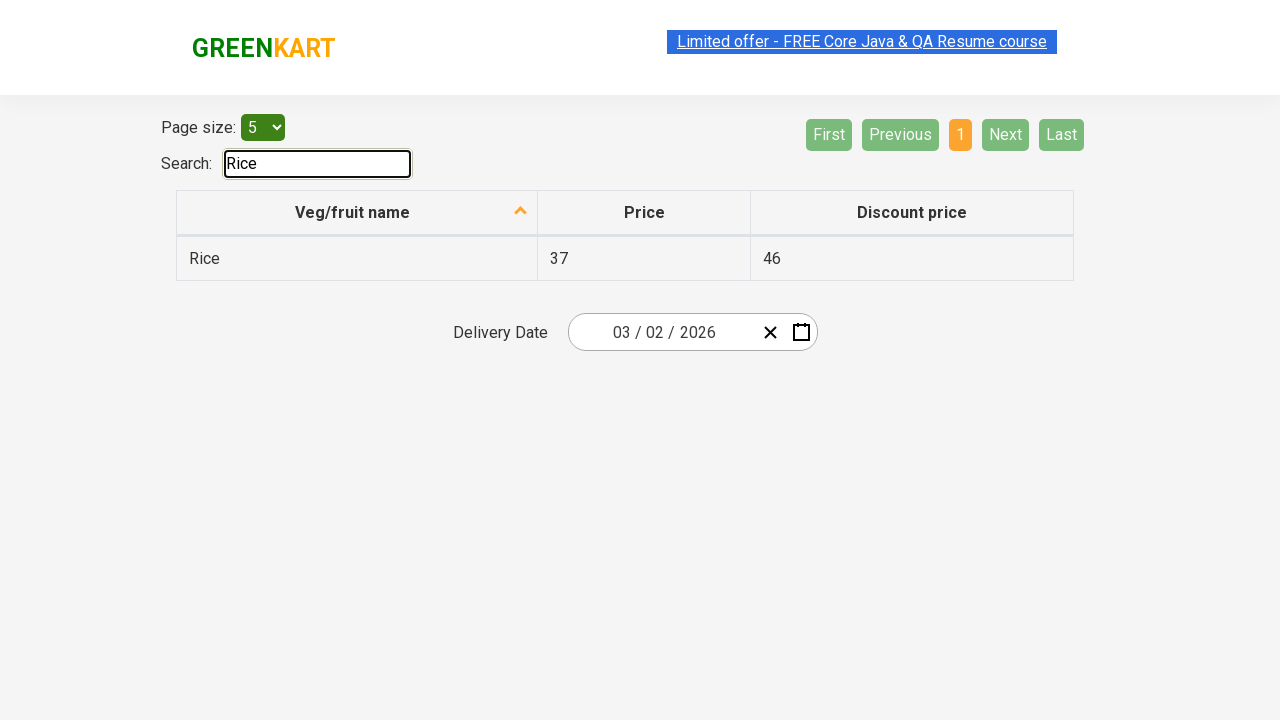

All filter verification assertions passed
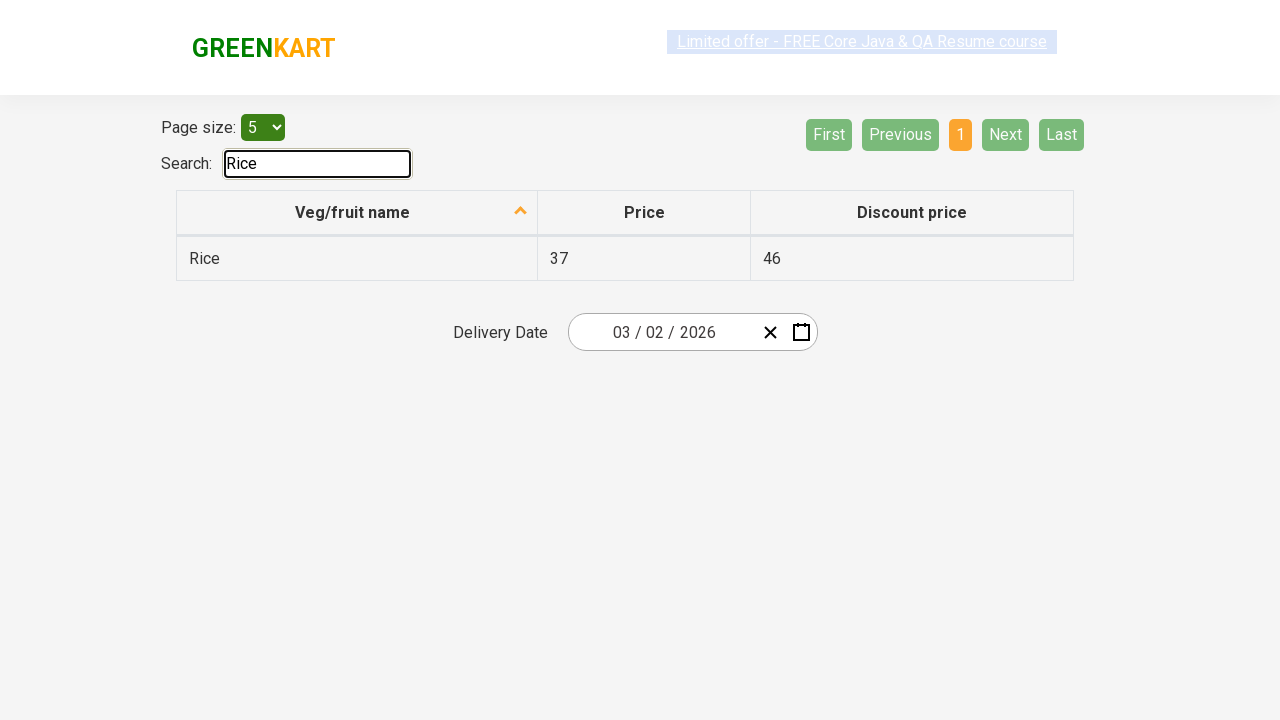

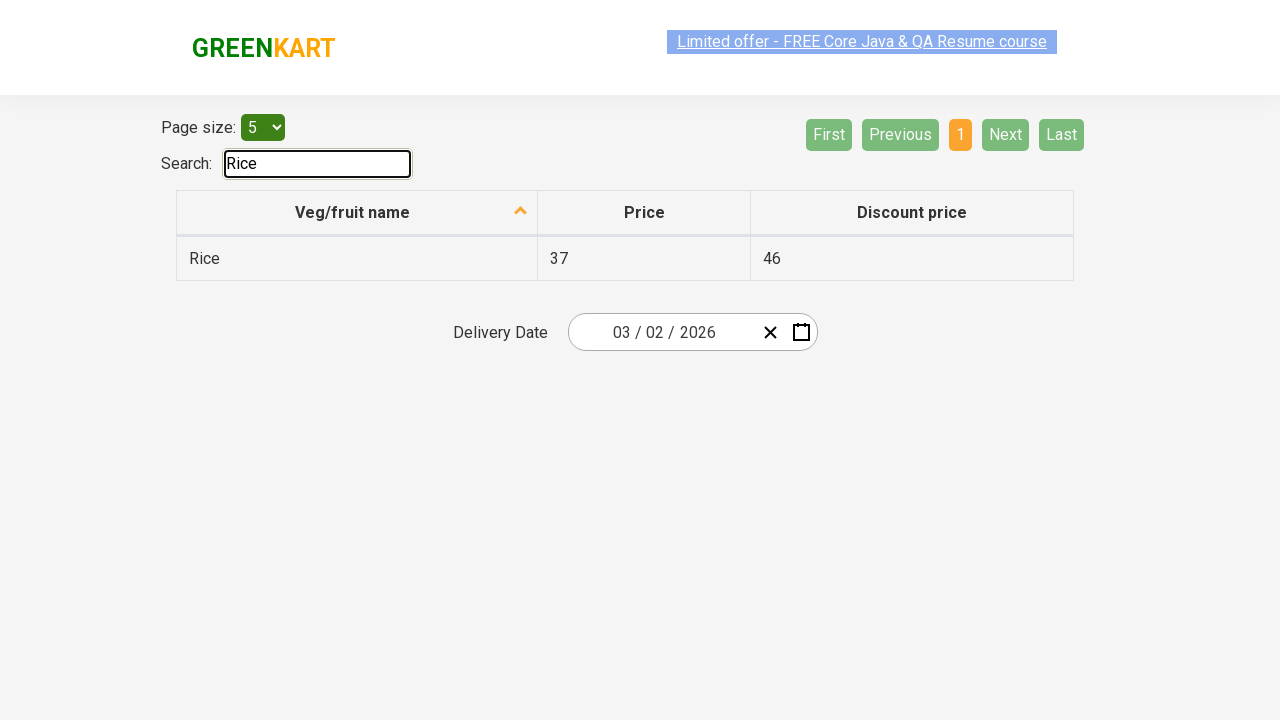